Tests implicit wait functionality by clicking a Start button on a dynamic loading page and verifying that "Hello World!" text appears after the loading completes.

Starting URL: https://automationfc.github.io/dynamic-loading/

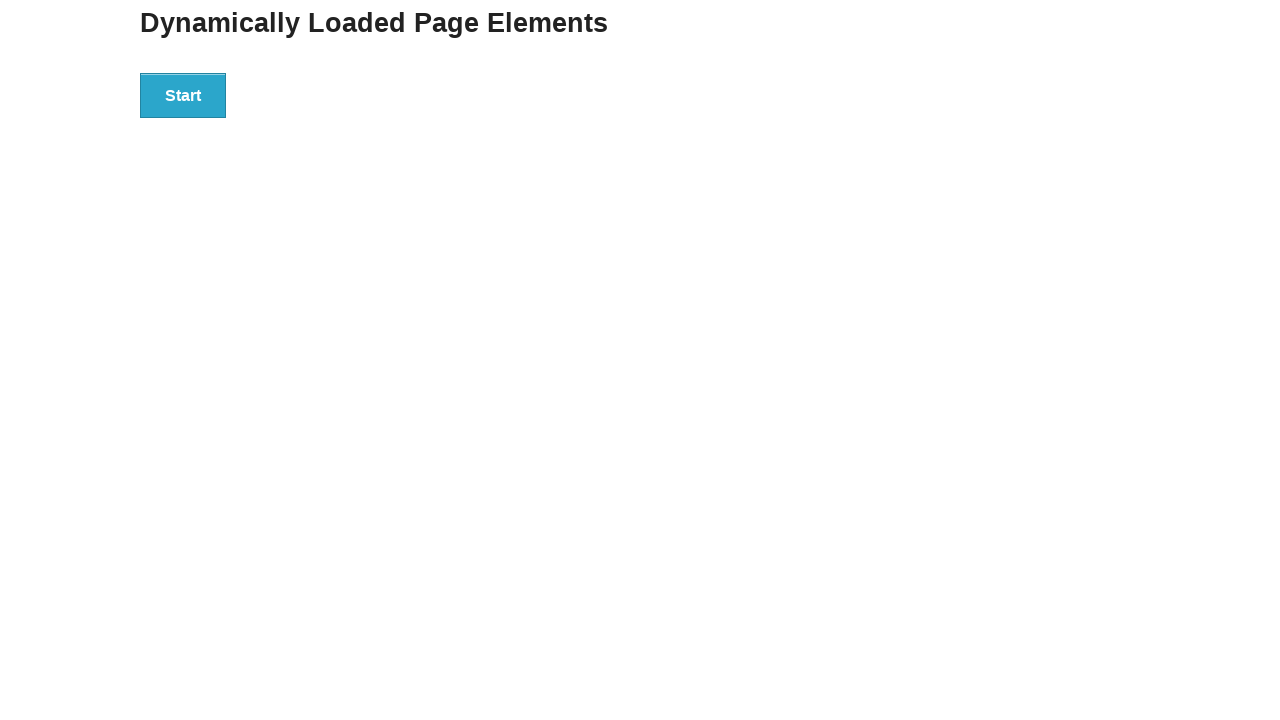

Clicked the Start button to trigger dynamic loading at (183, 95) on xpath=//button[text()='Start']
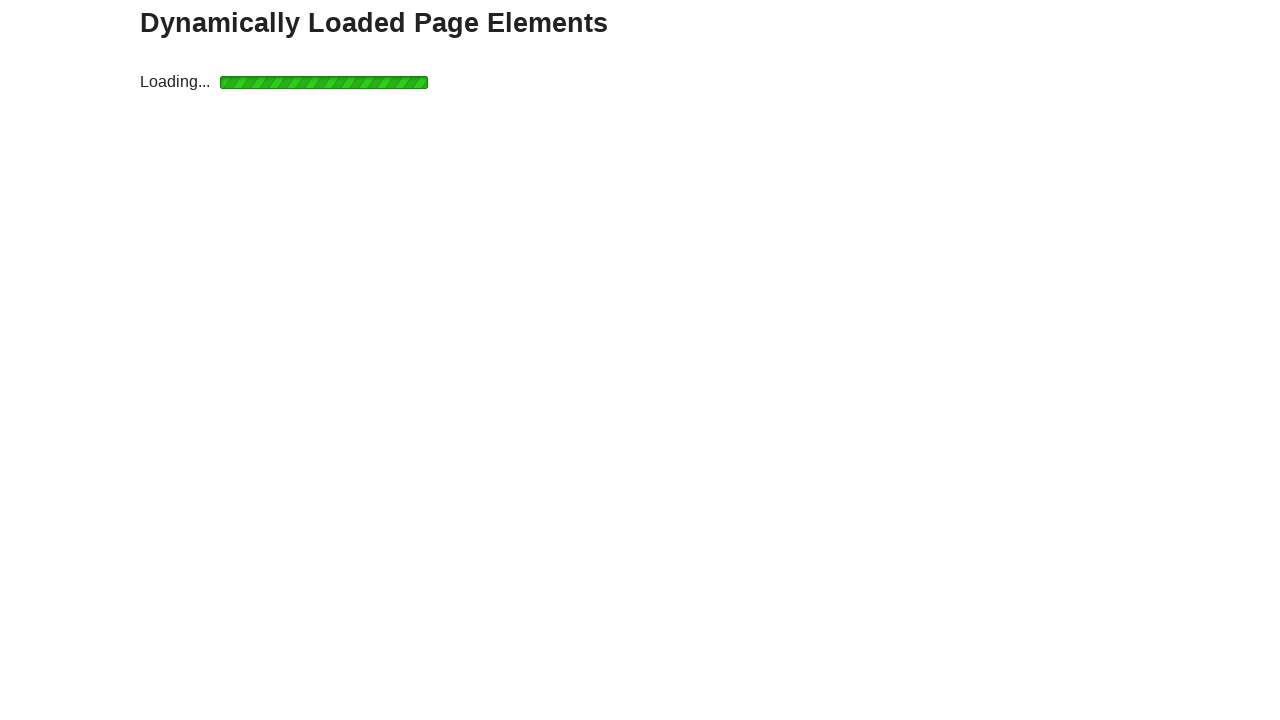

Verified that 'Hello World!' text appears after loading completes
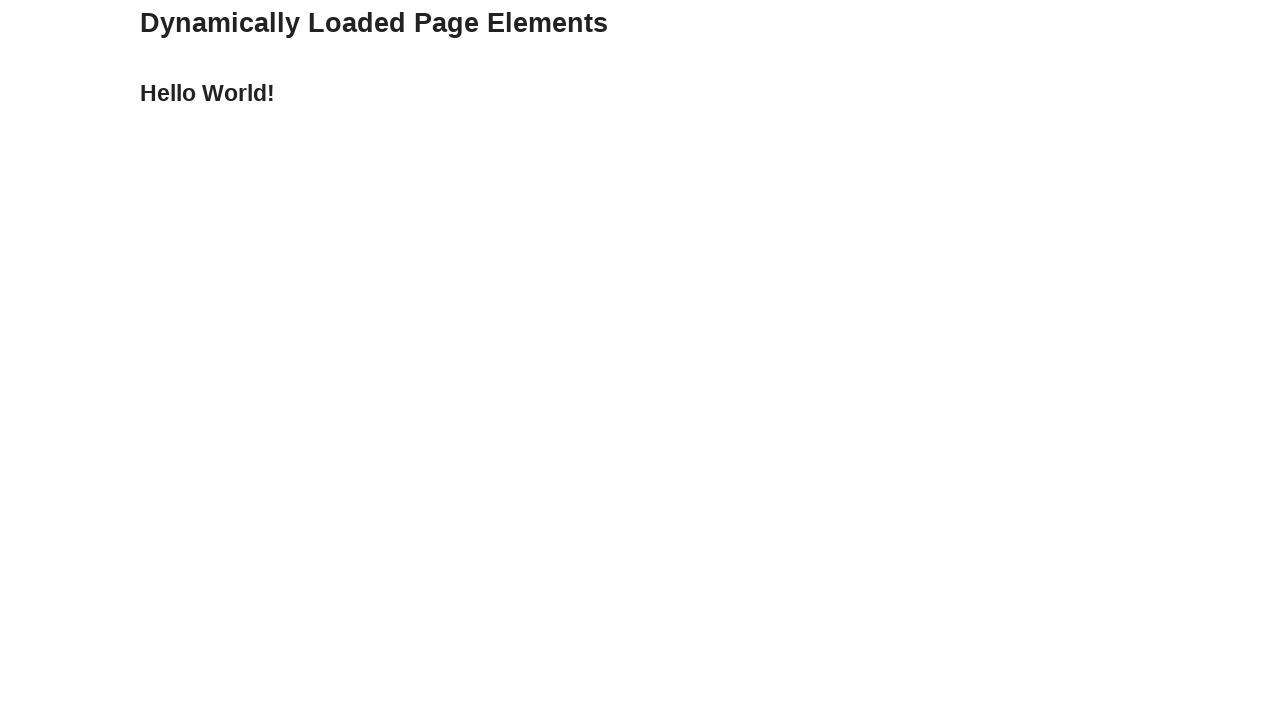

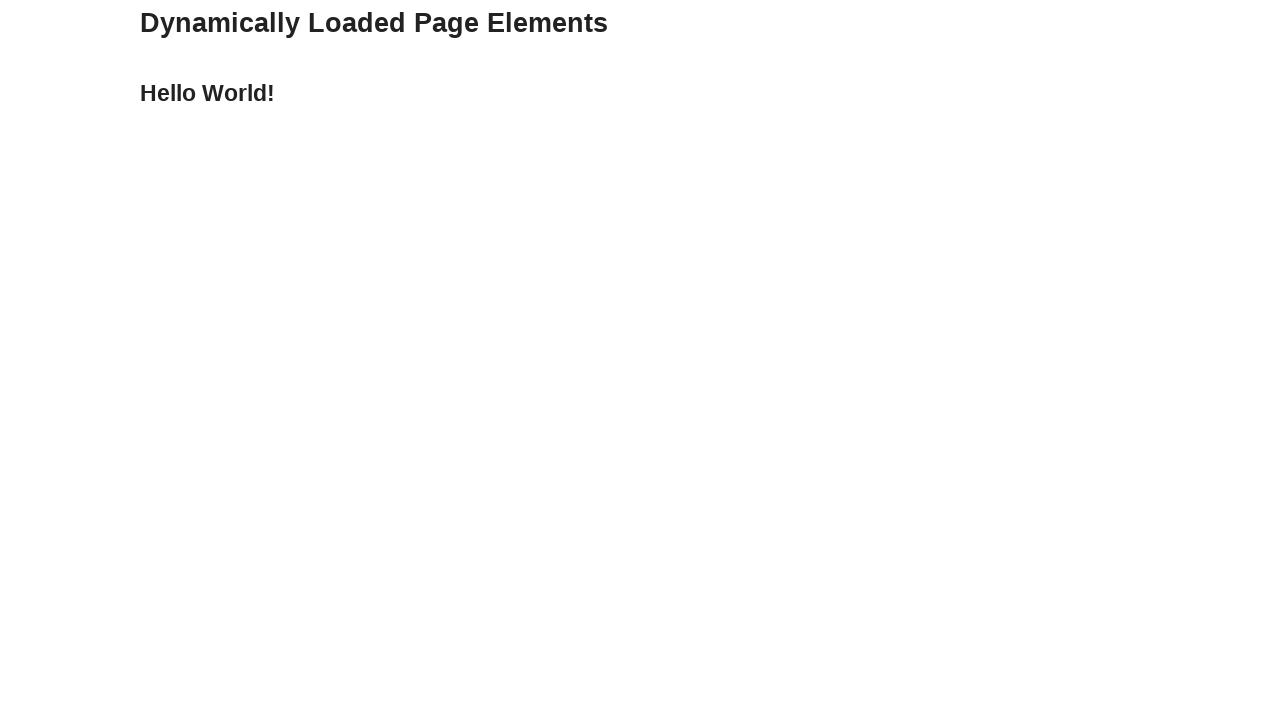